Searches for a protein motif pattern on RCSB.org, waits for results to load, and navigates to the first result's structure page

Starting URL: https://www.rcsb.org/search?request={"query":{"type":"terminal","service":"seqmotif","parameters":{"value":"MATTALA","pattern_type":"prosite","sequence_type":"protein"}},"return_type":"polymer_entity"}

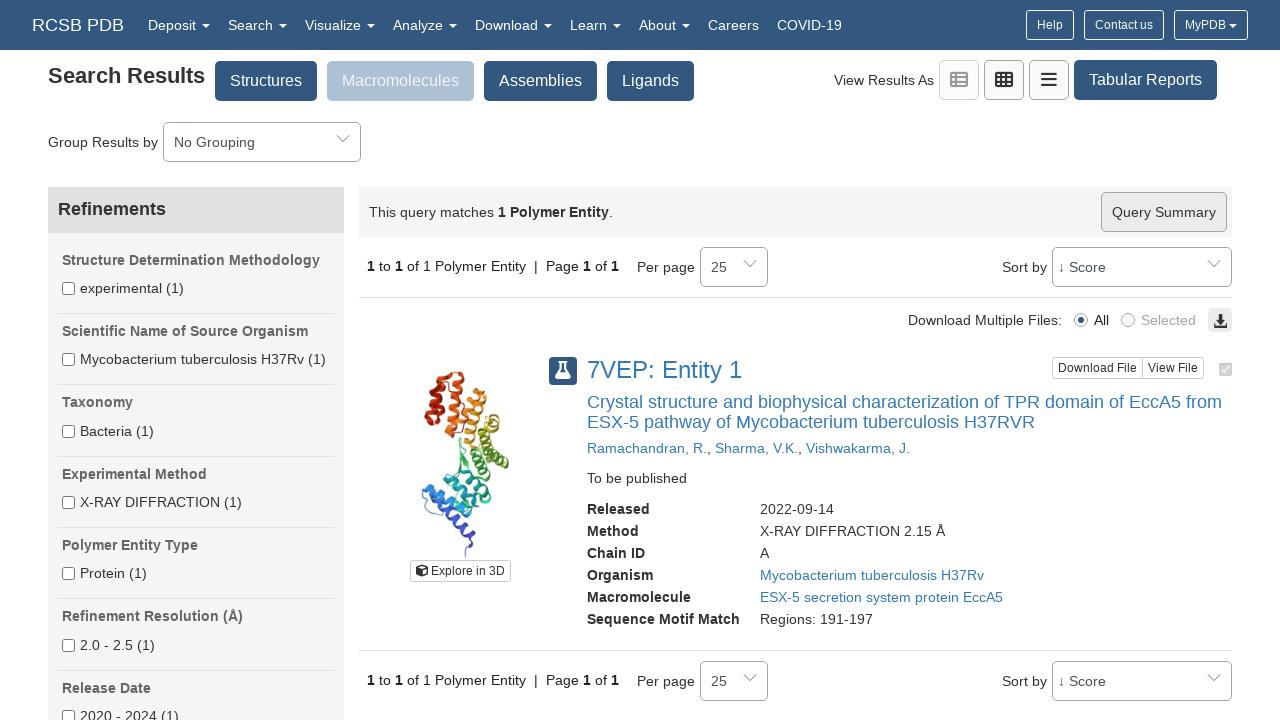

Waited for search results to load
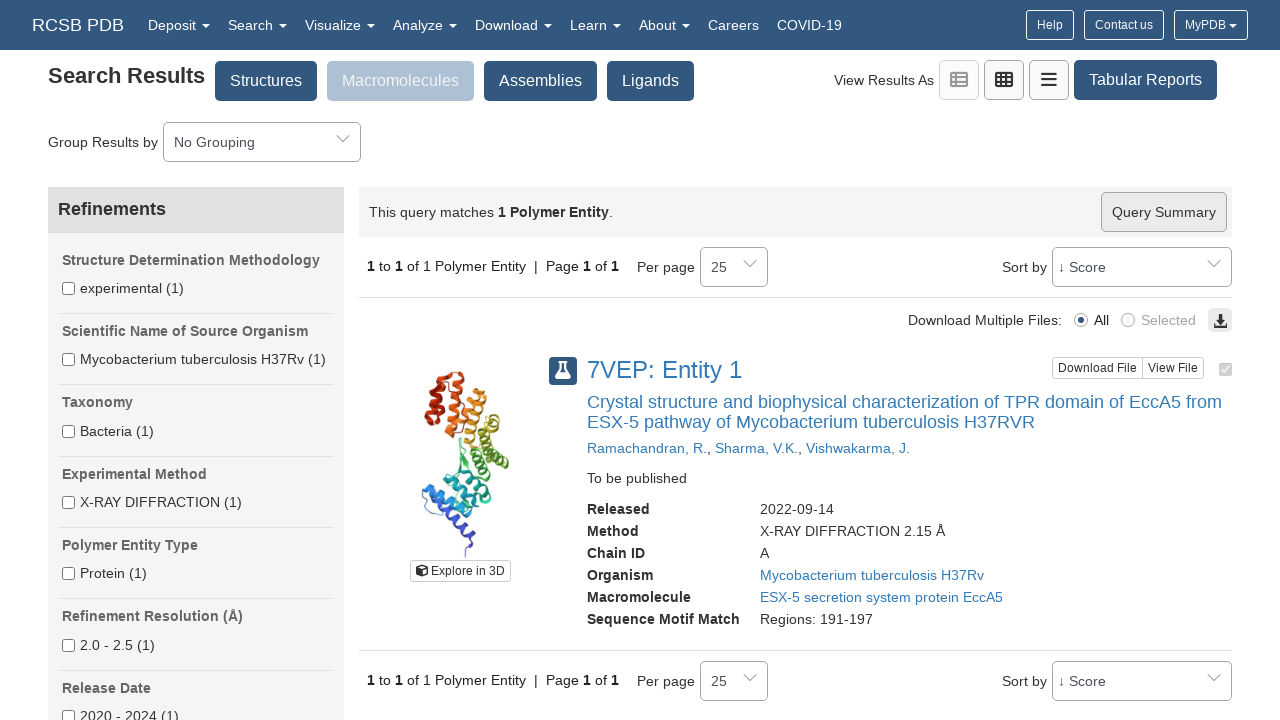

Located first result heading
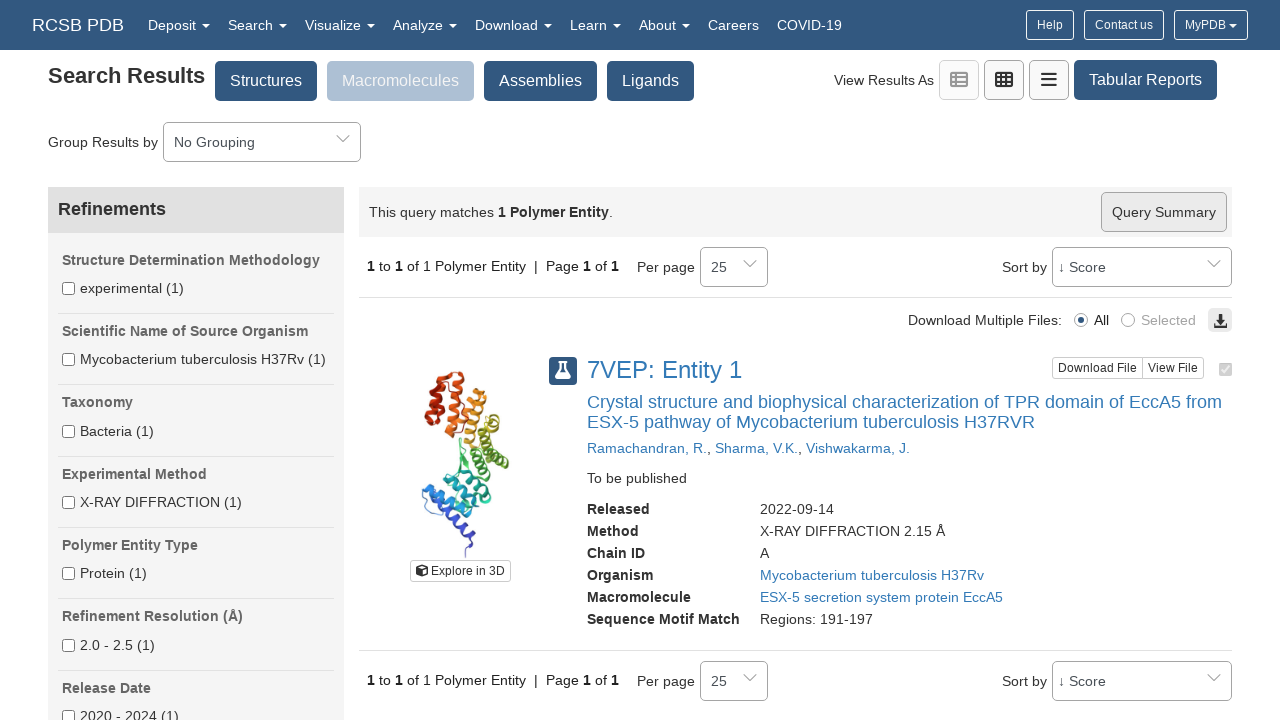

Extracted heading text from first result
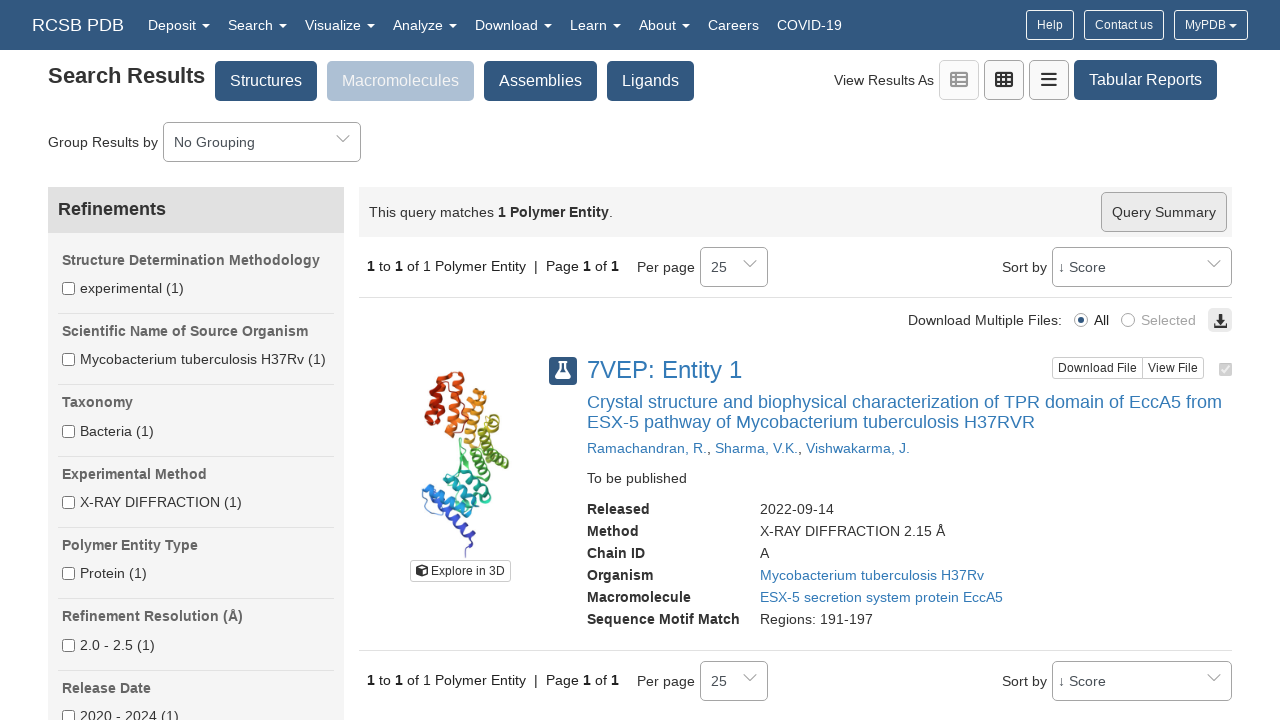

Searched for PDB ID pattern in heading text
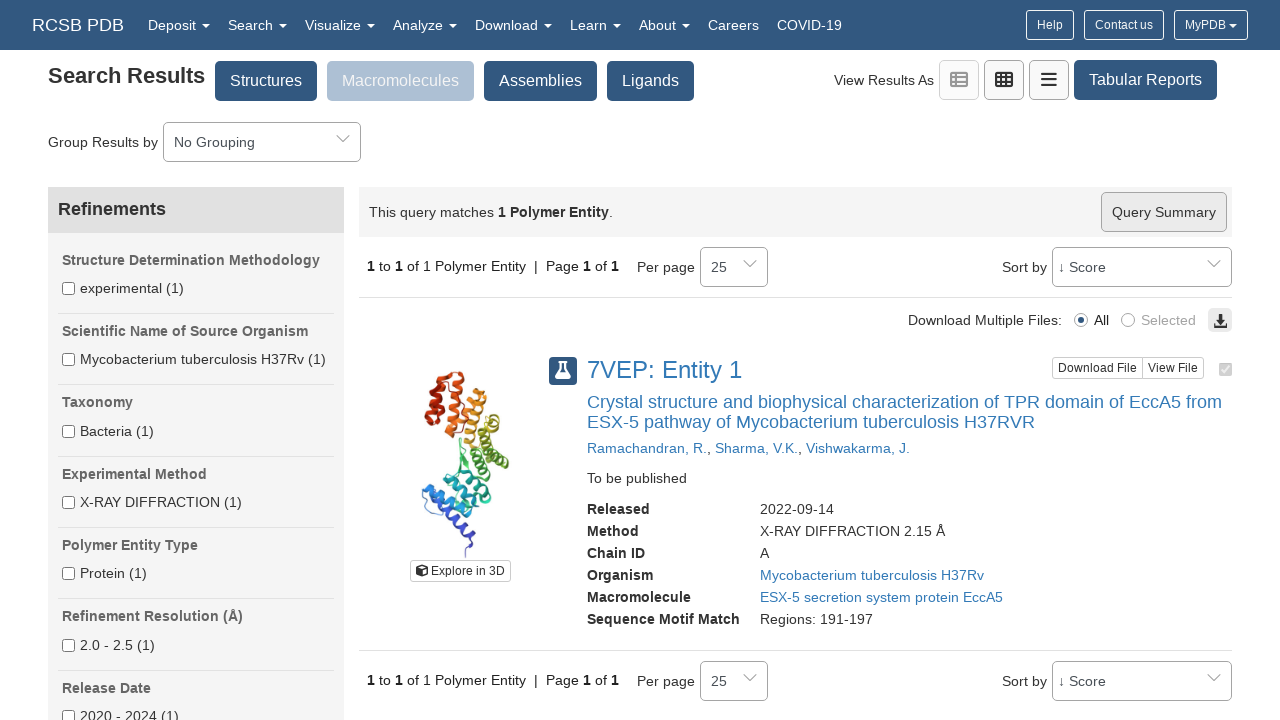

Extracted PDB ID: 7VEP
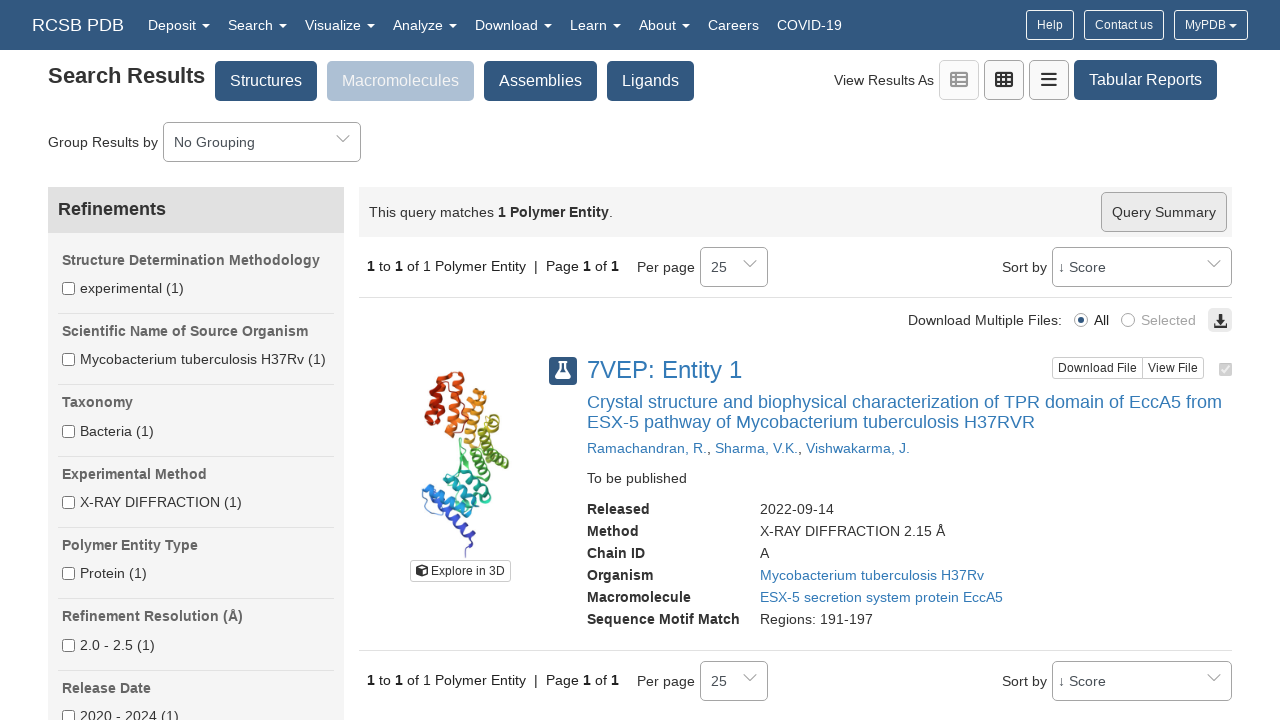

Navigated to structure page for PDB ID 7VEP
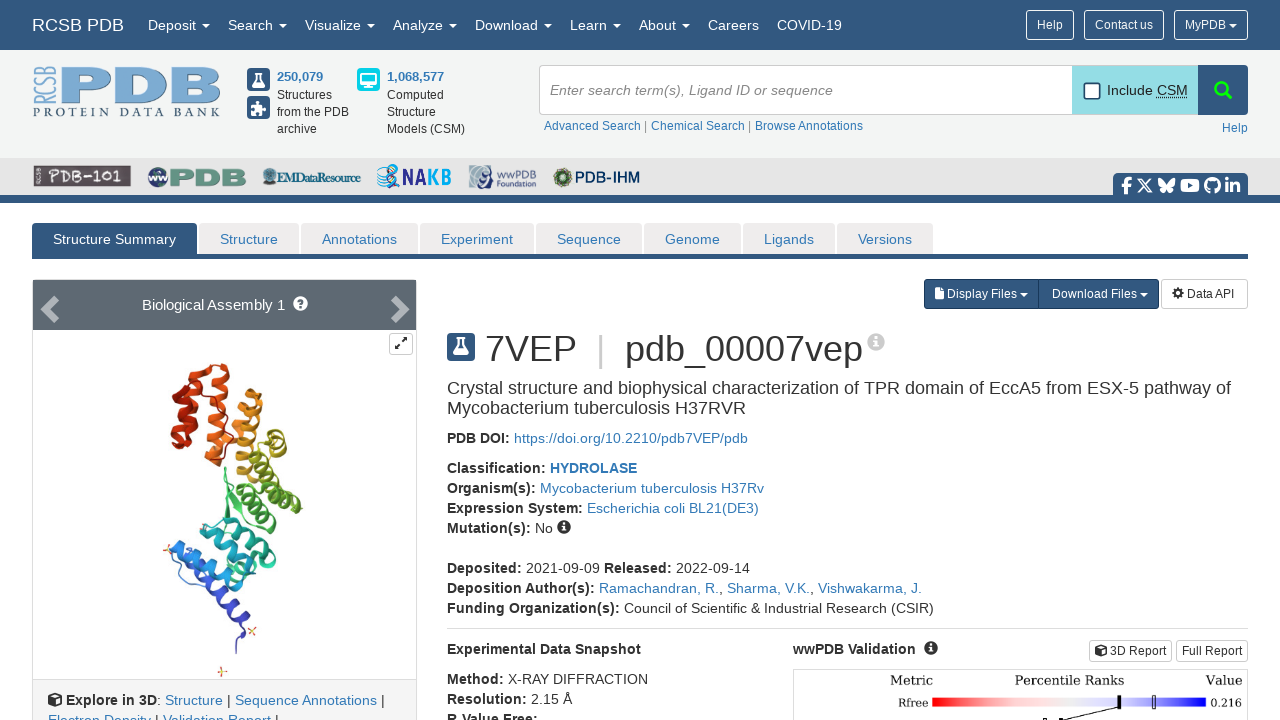

Waited for structure page to fully load
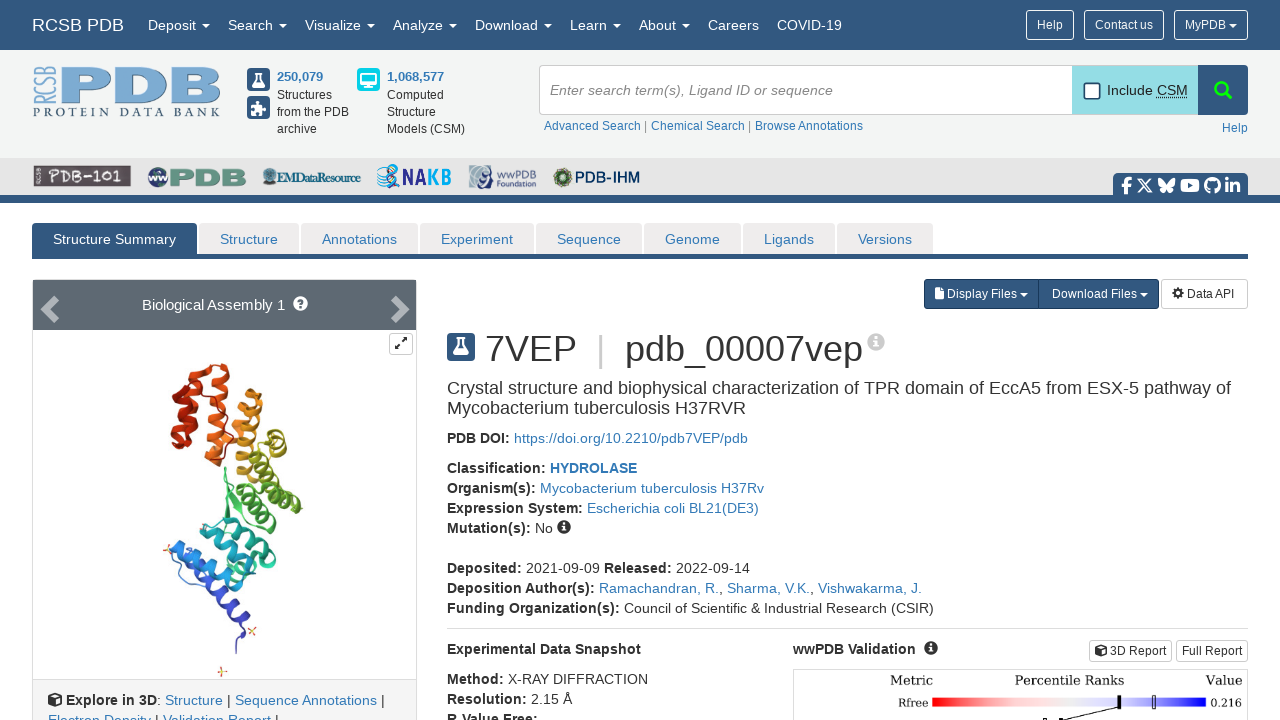

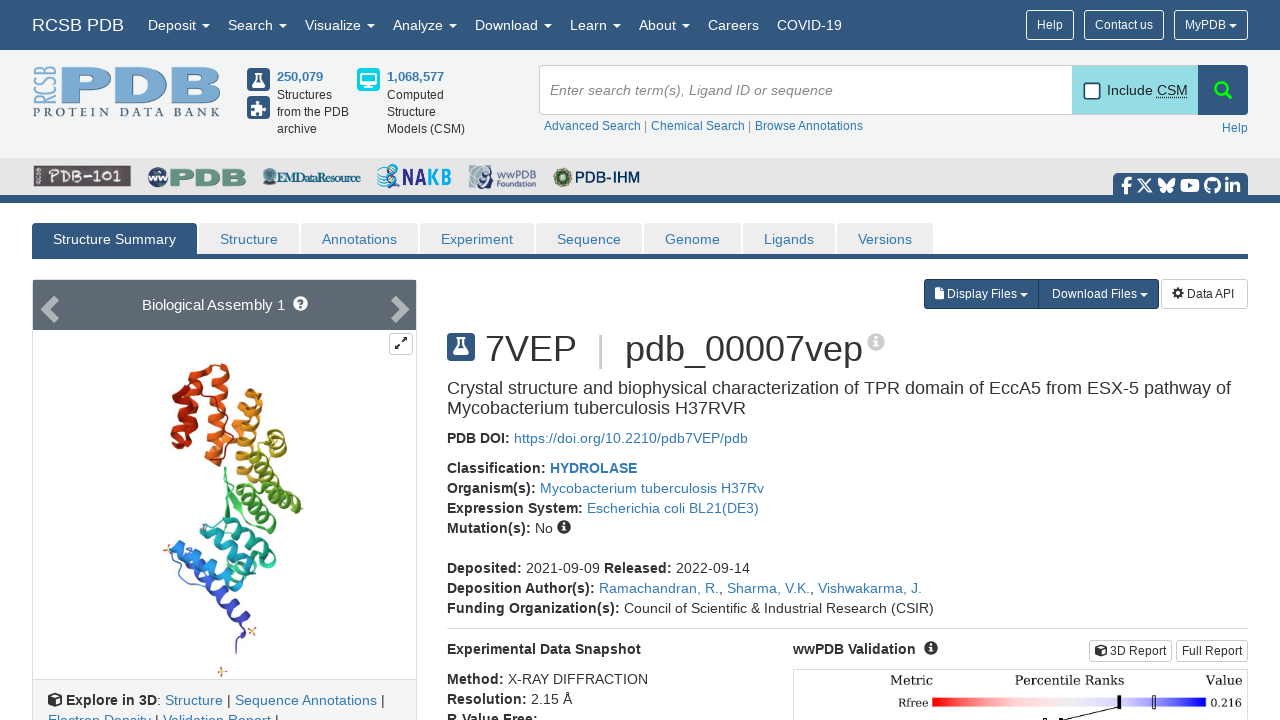